Navigates to a blog page and scrolls to a specific button element using JavaScript execution

Starting URL: https://omayo.blogspot.com/

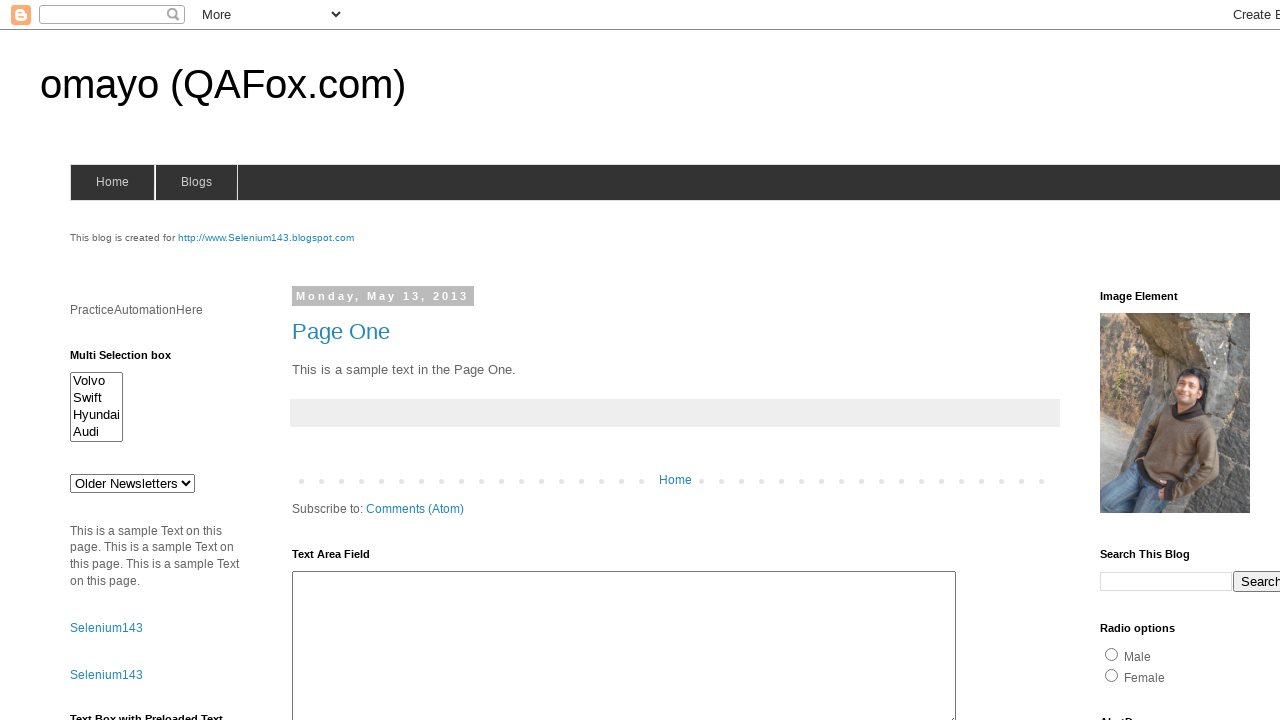

Located button2 element with ID 'but2'
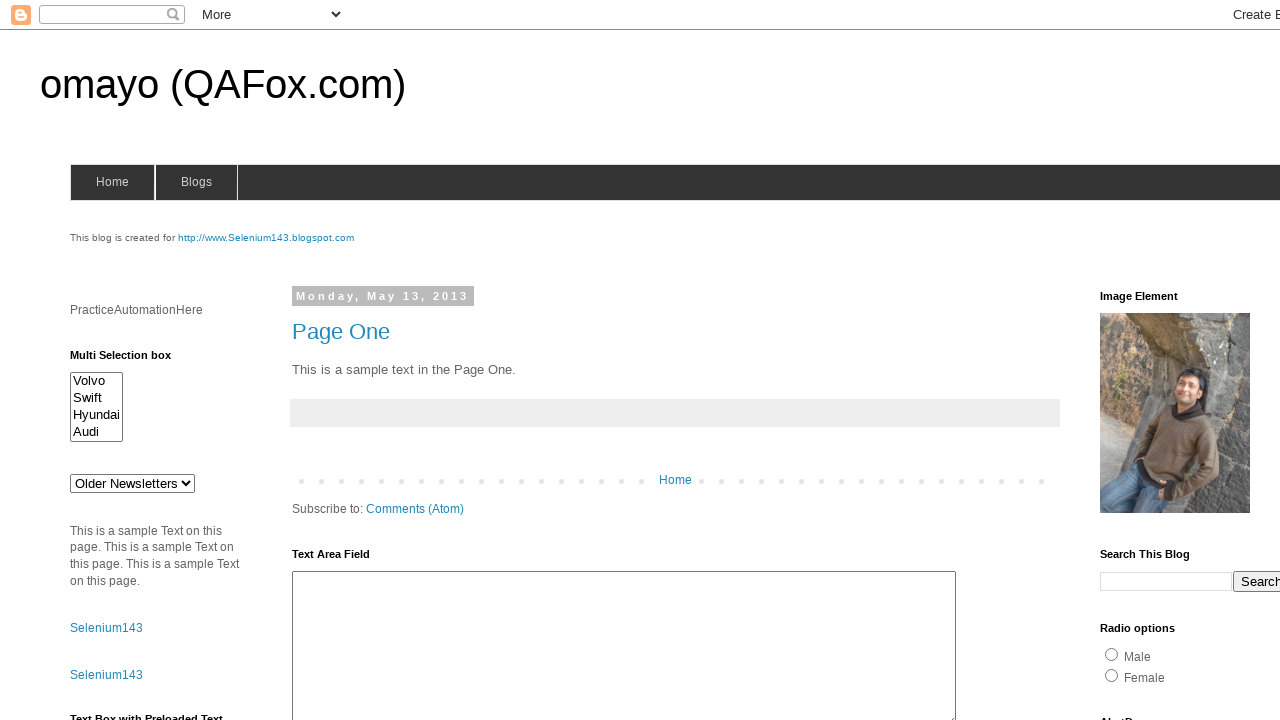

Scrolled to button2 element using JavaScript scrollIntoView
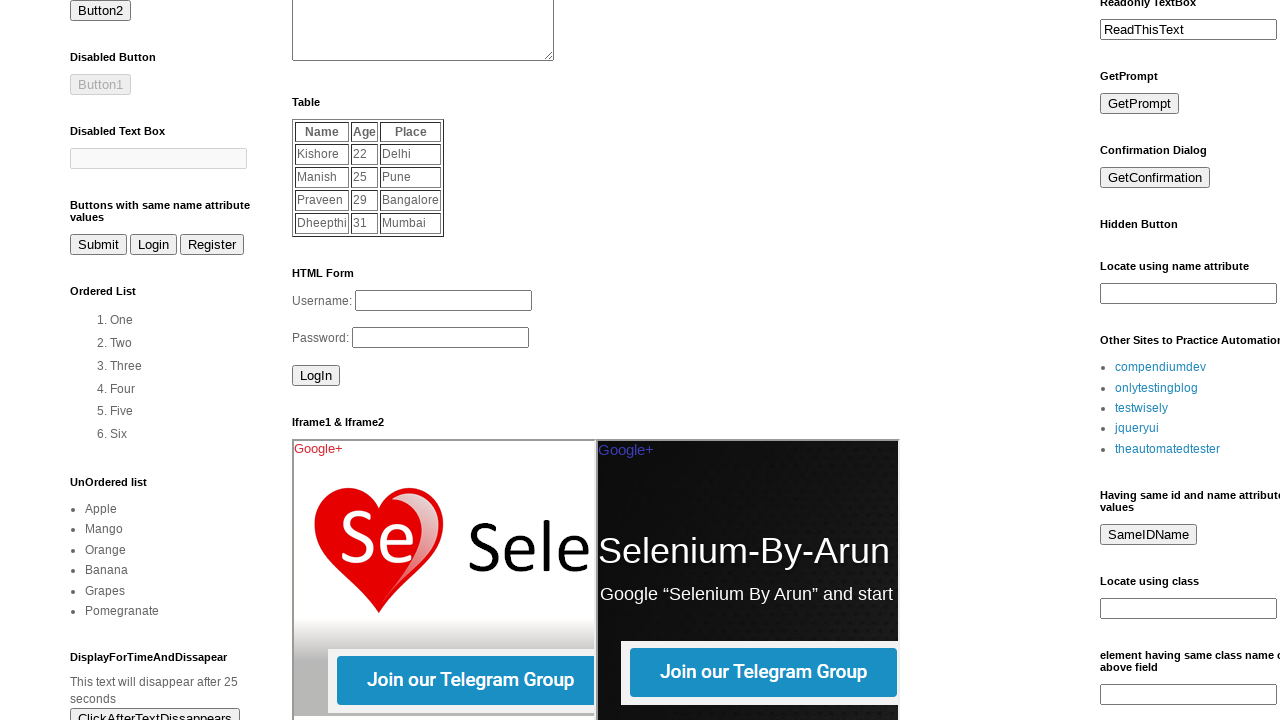

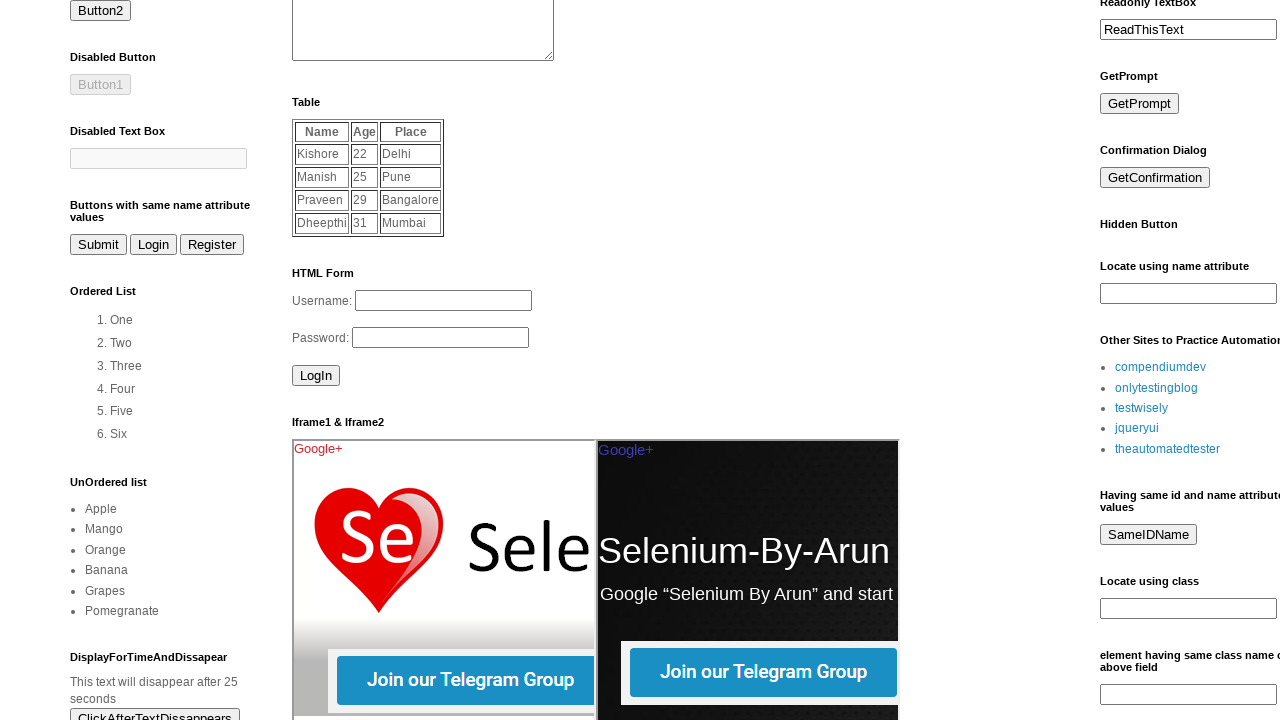